Navigates to actitime.com and verifies that the page title is present in the page source

Starting URL: https://www.actitime.com/

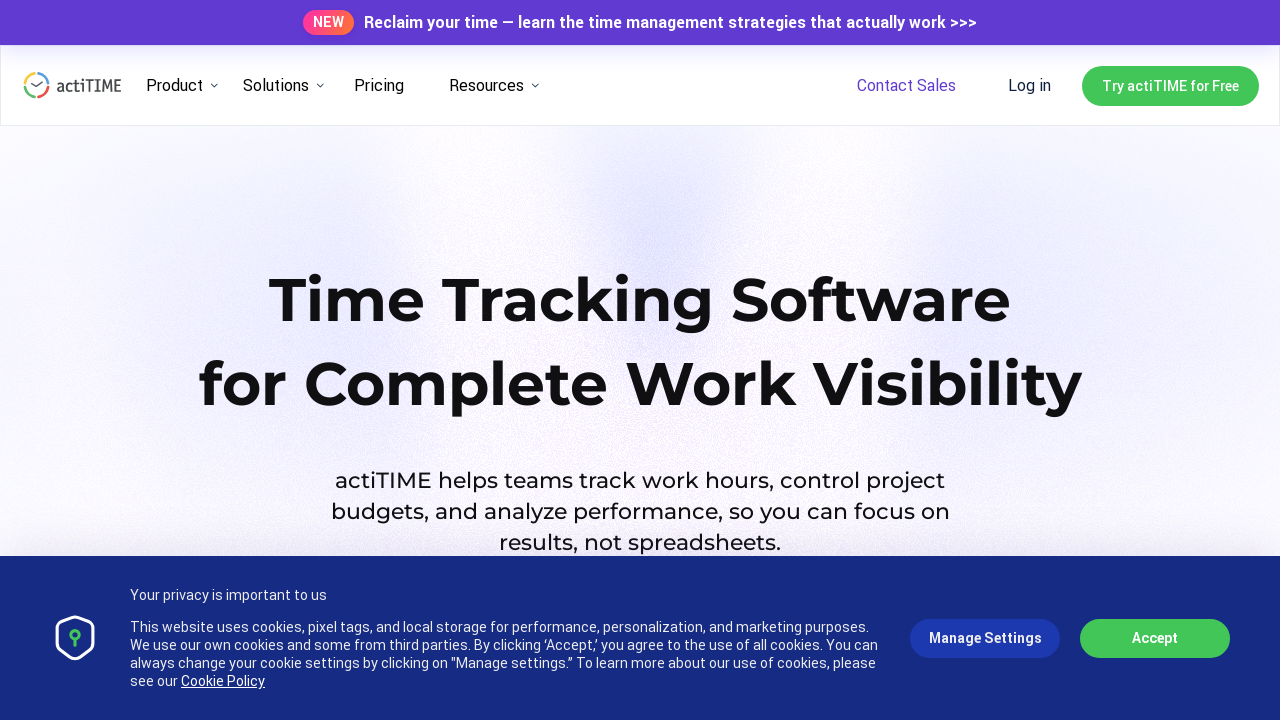

Navigated to https://www.actitime.com/
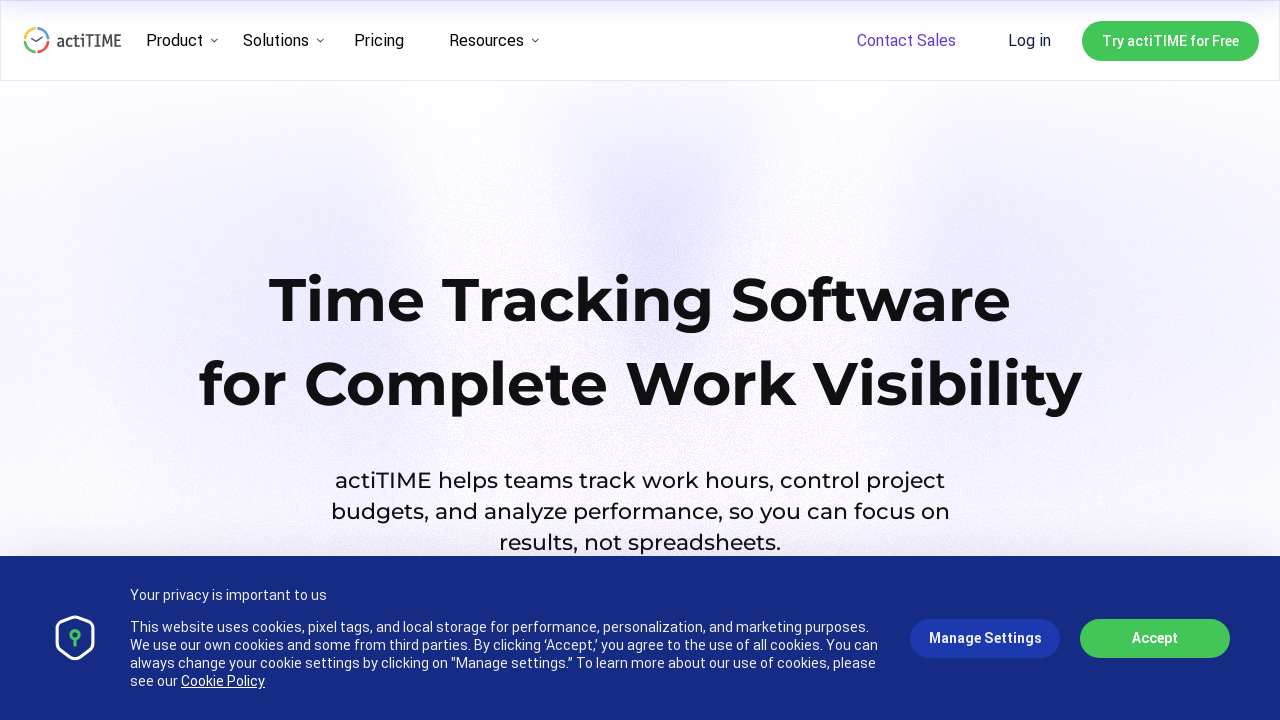

Retrieved page source content
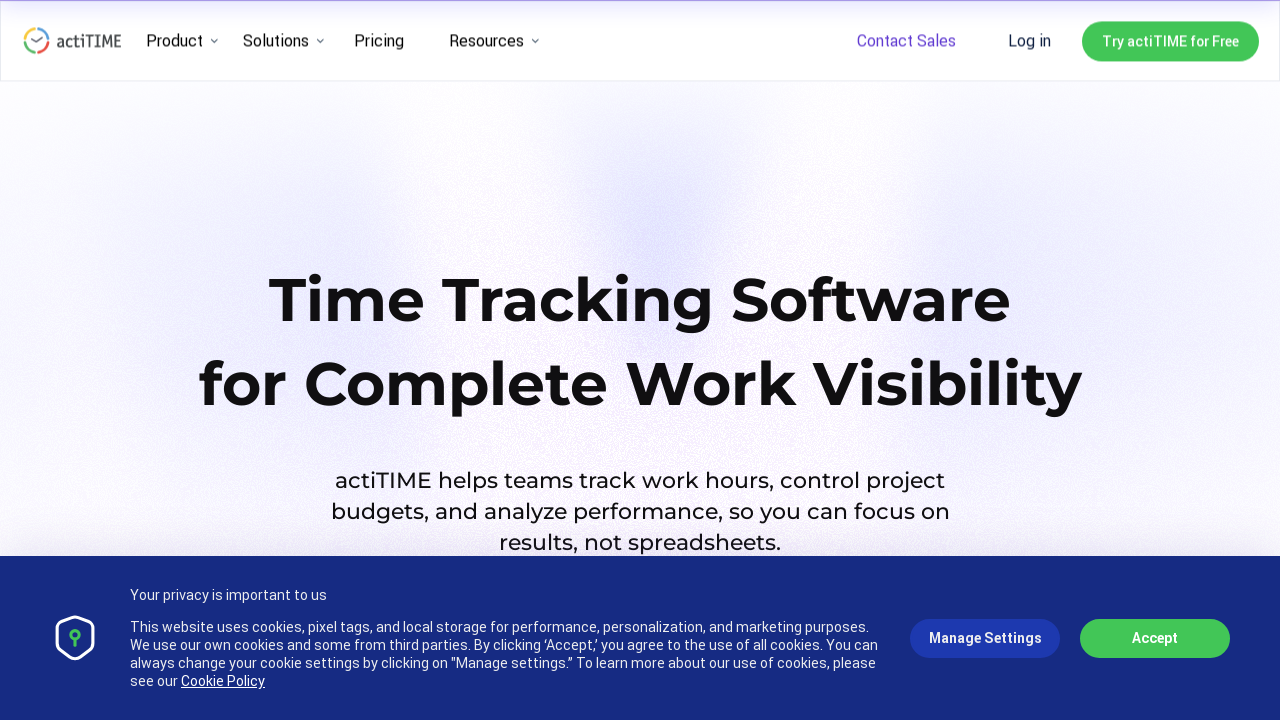

Retrieved page title
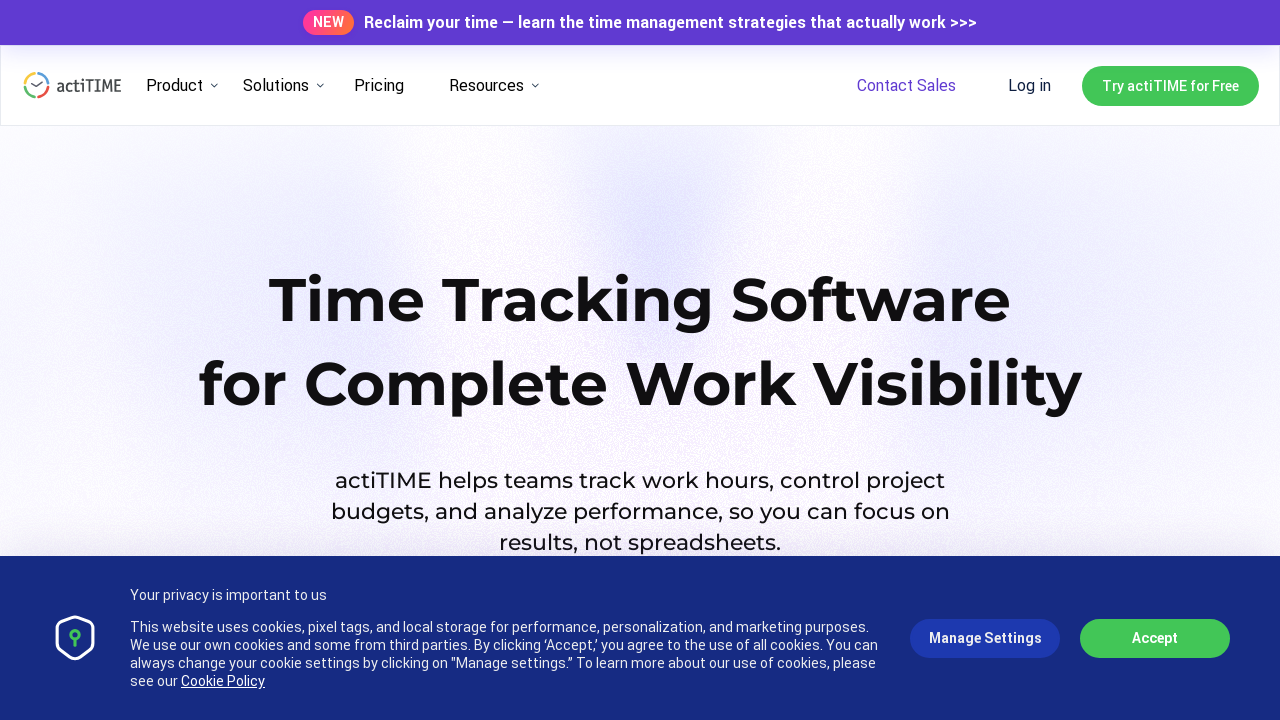

Verified that page title 'Time Tracking Software for Clear, Profitable Projects' is present in page source
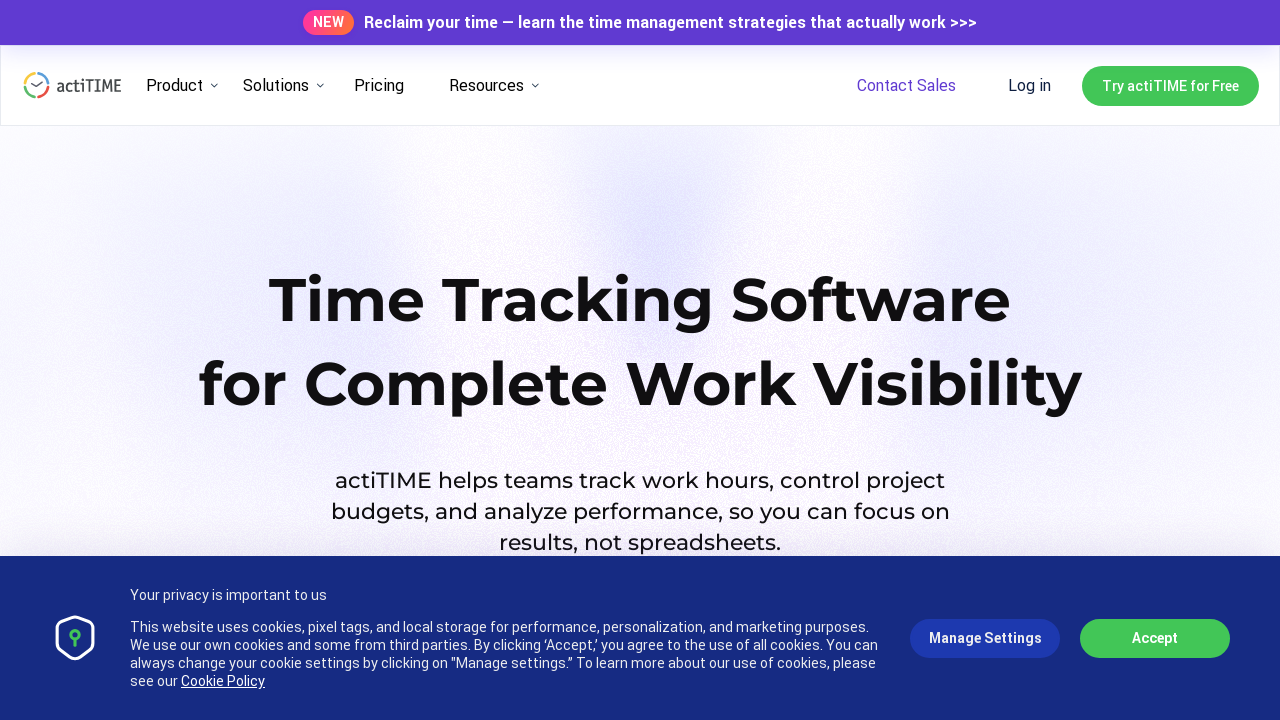

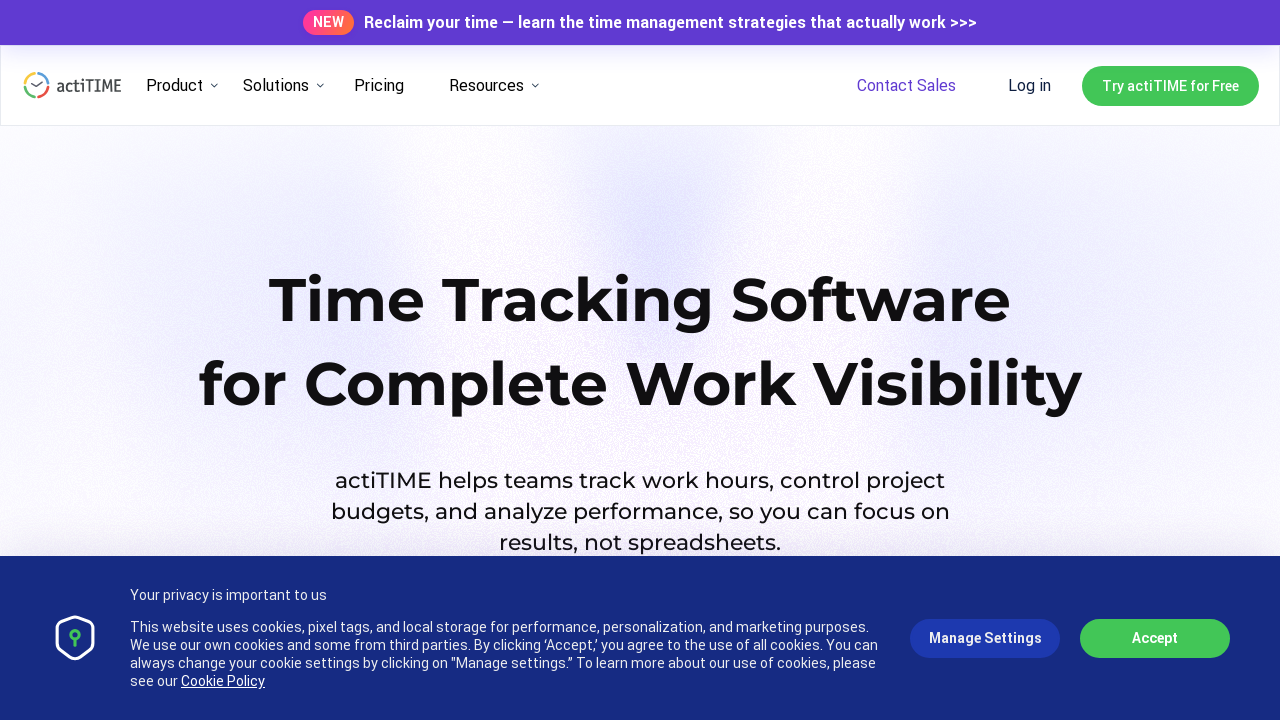